Tests dynamic loading by clicking start button and waiting for Hello World text to appear

Starting URL: https://the-internet.herokuapp.com/dynamic_loading/2

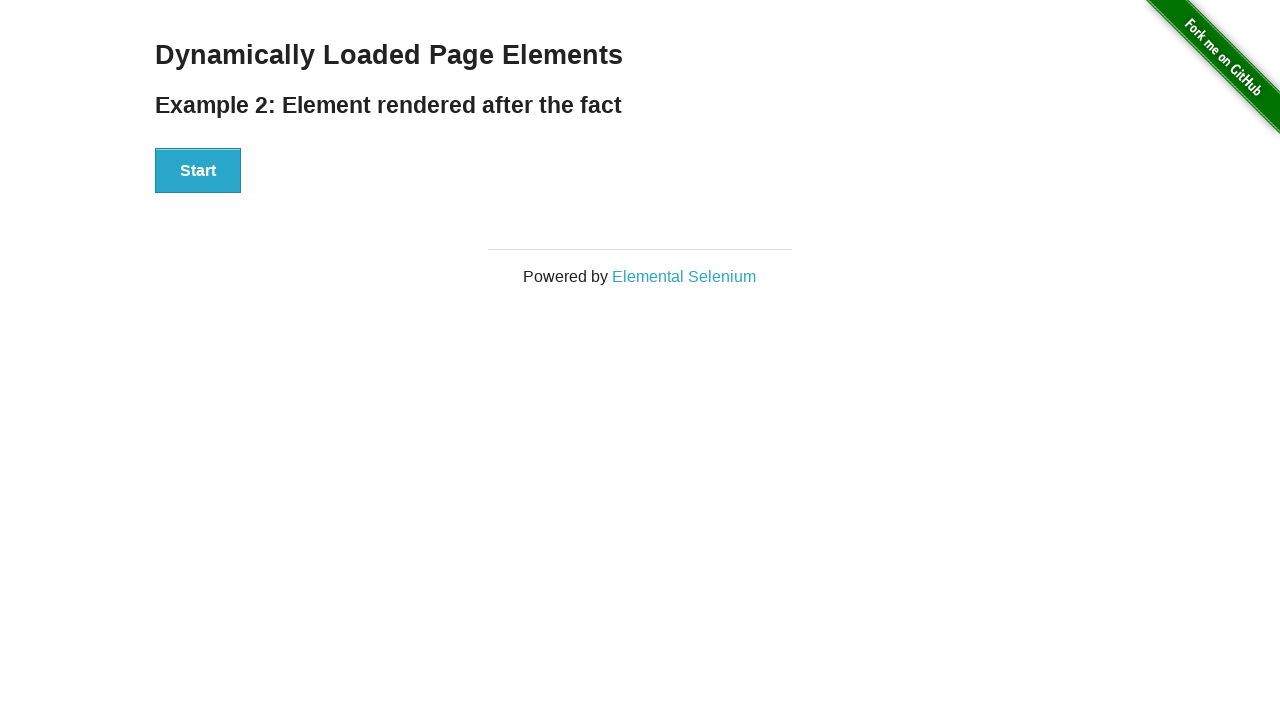

Clicked Start button to initiate dynamic loading at (198, 171) on xpath=//*[text()='Start']
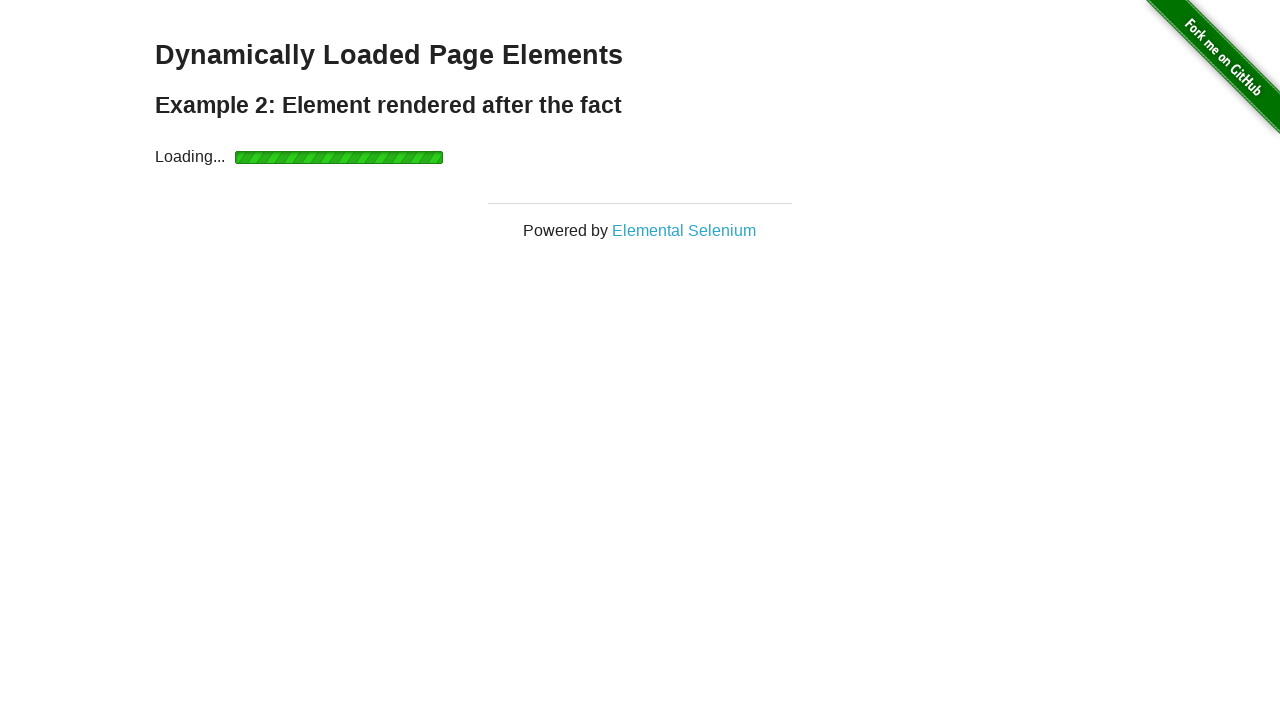

Hello World text appeared after dynamic loading completed
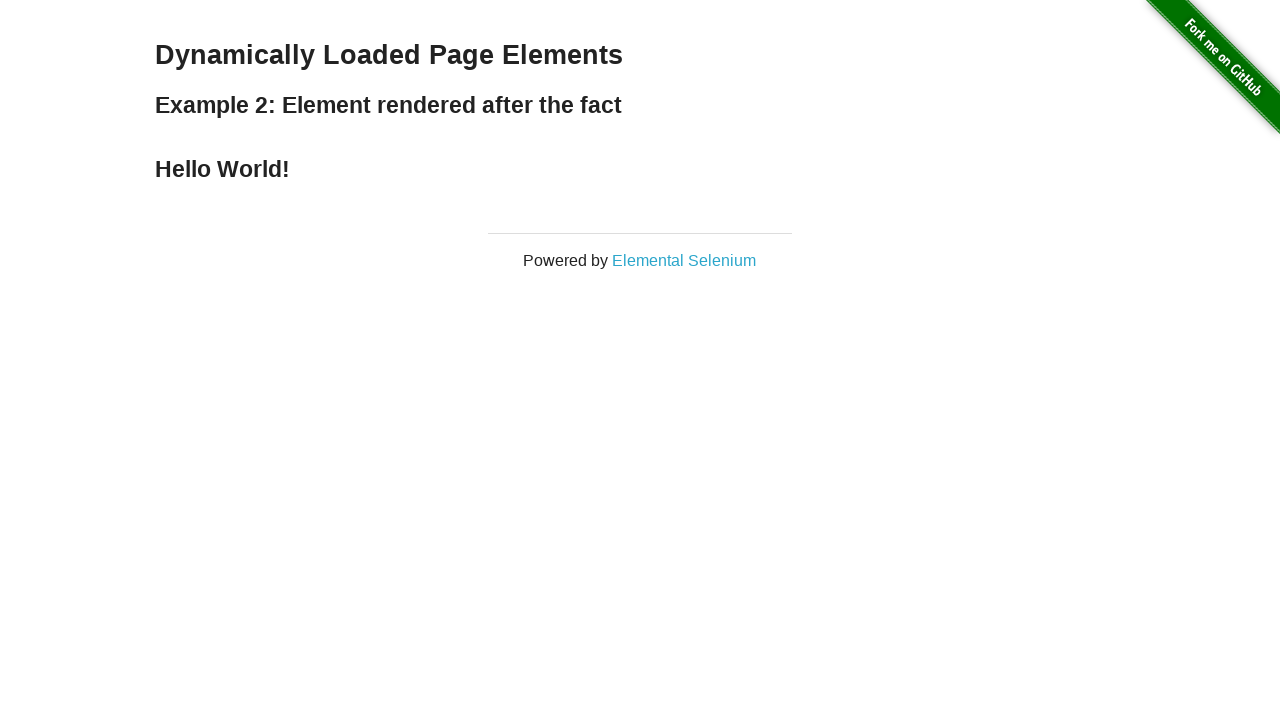

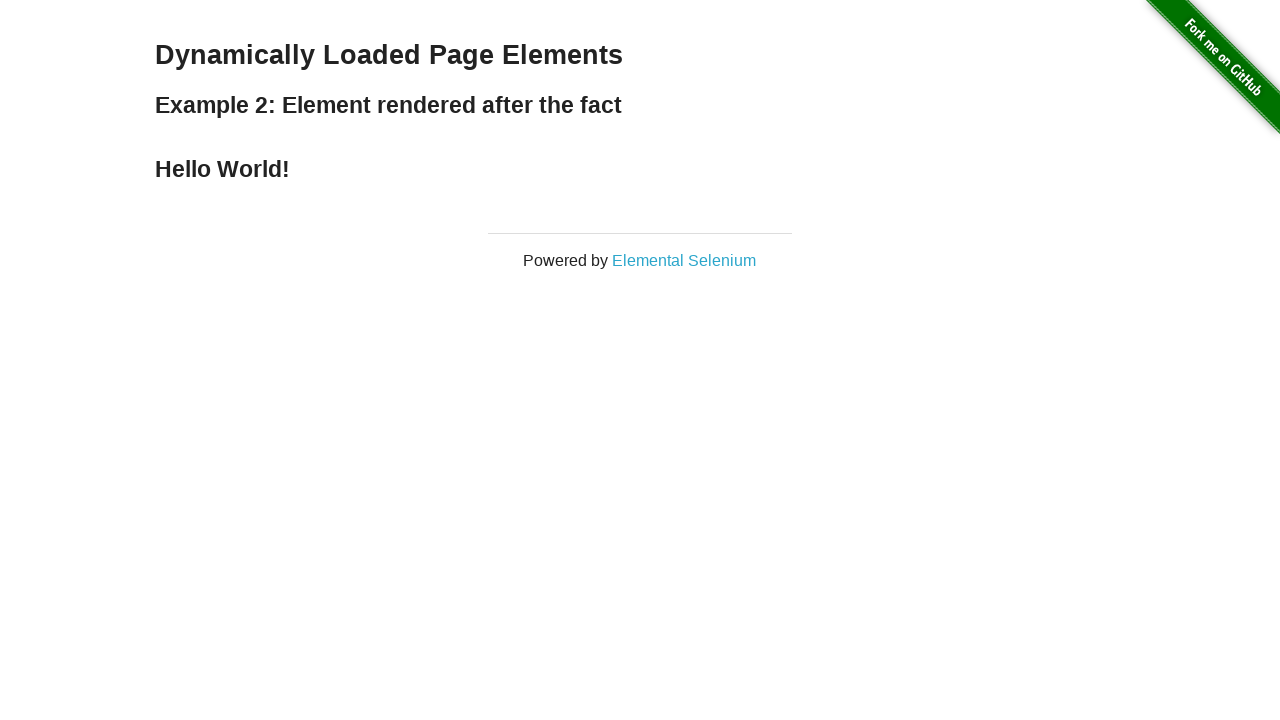